Tests an e-commerce flow by adding multiple products to cart, proceeding to checkout, and applying a promo code

Starting URL: https://rahulshettyacademy.com/seleniumPractise/#/

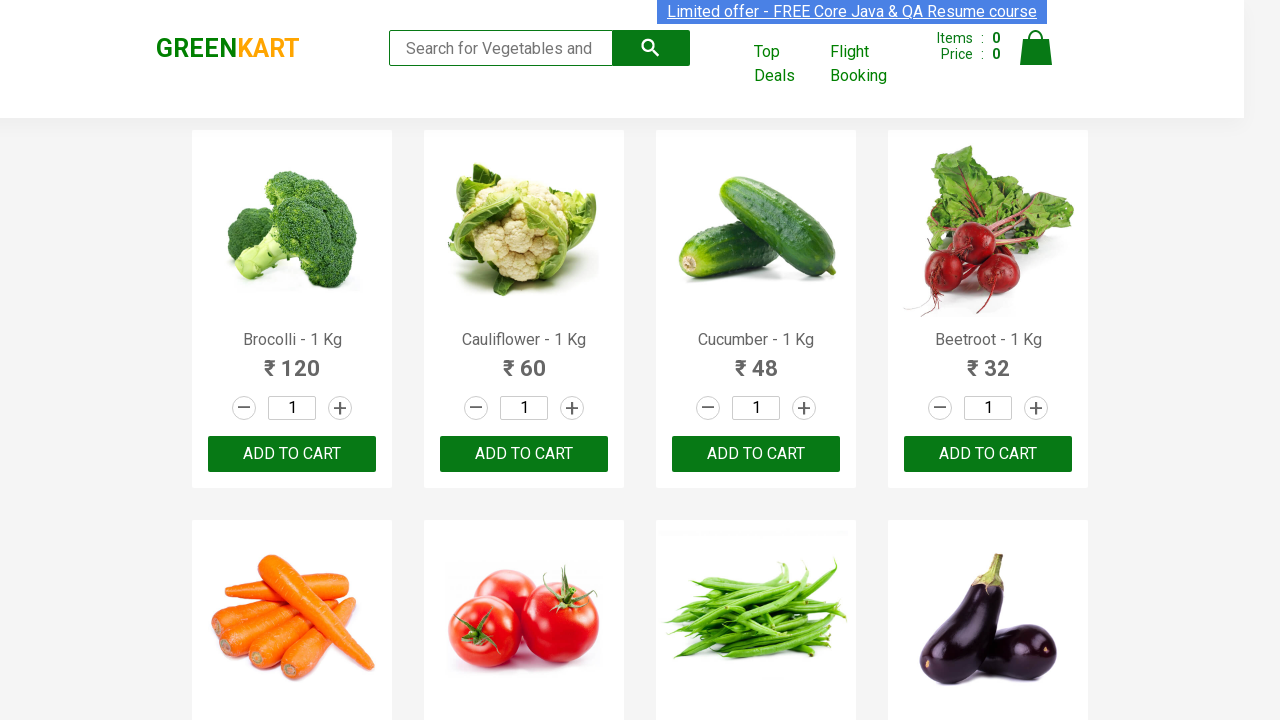

Retrieved all product names from the page
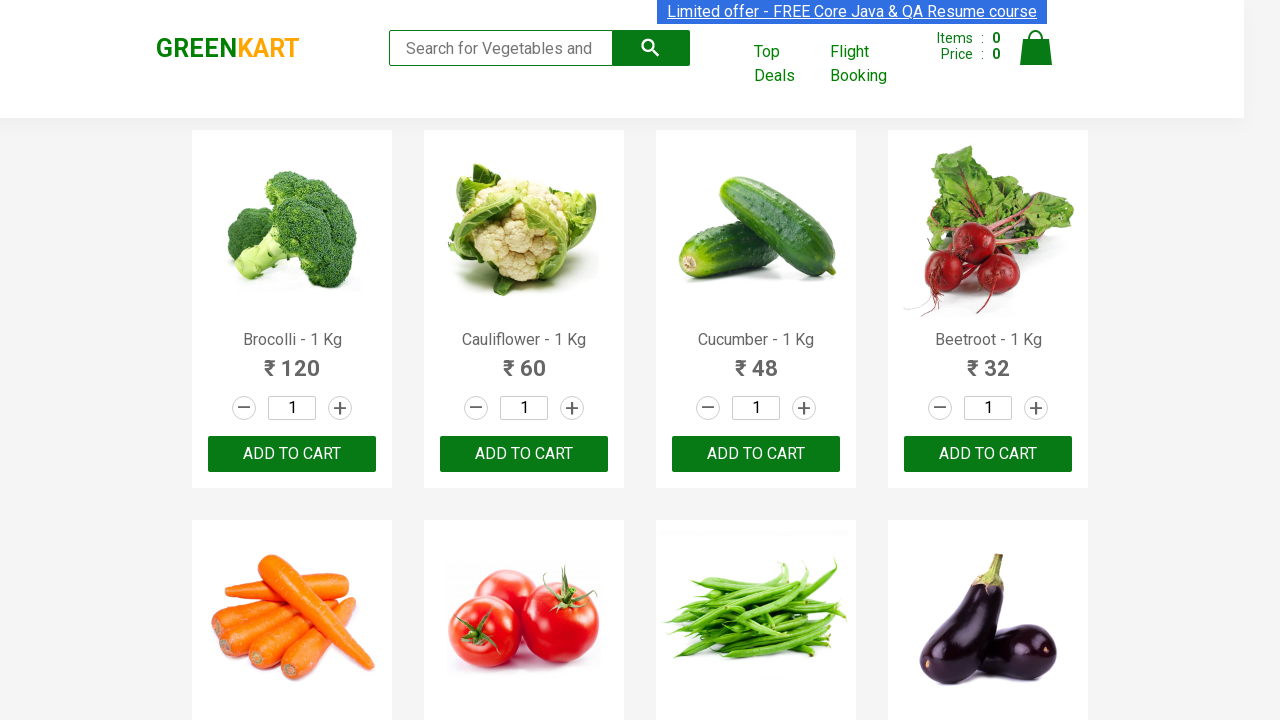

Added 'Brocolli' to cart at (292, 454) on xpath=//div[@class='product']//div[@class='product-action']/button >> nth=0
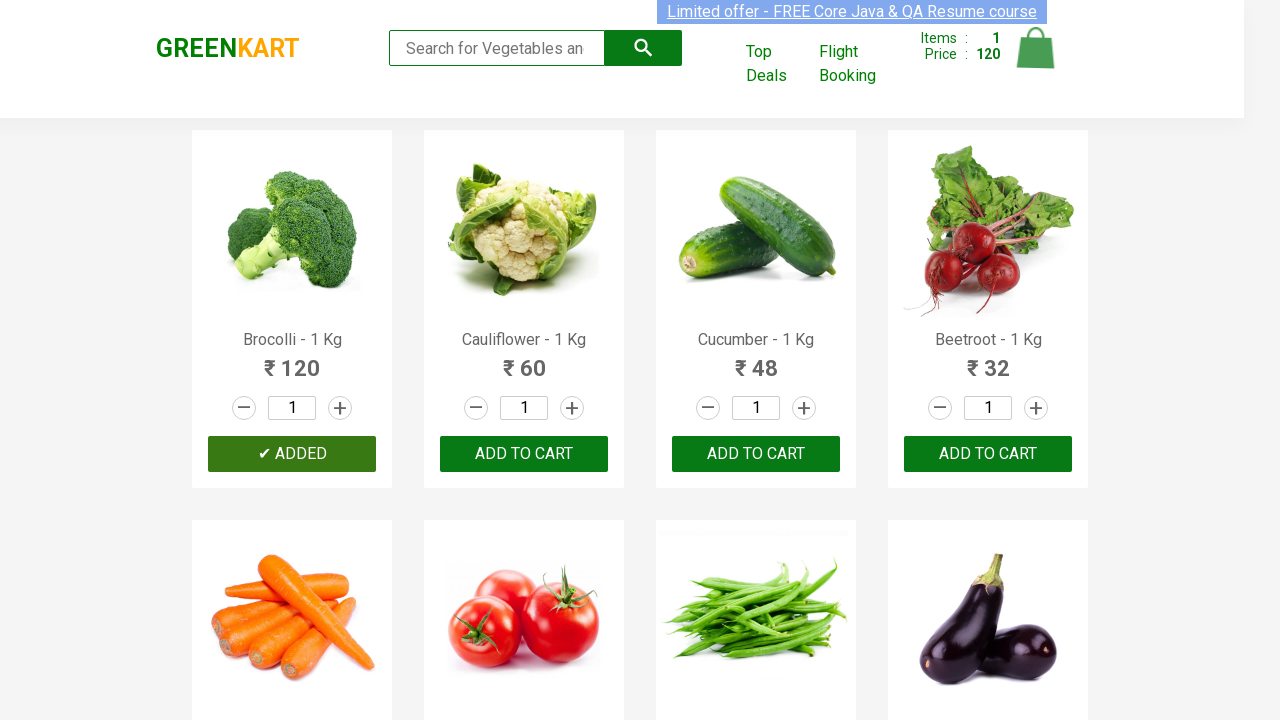

Added 'Cucumber' to cart at (756, 454) on xpath=//div[@class='product']//div[@class='product-action']/button >> nth=2
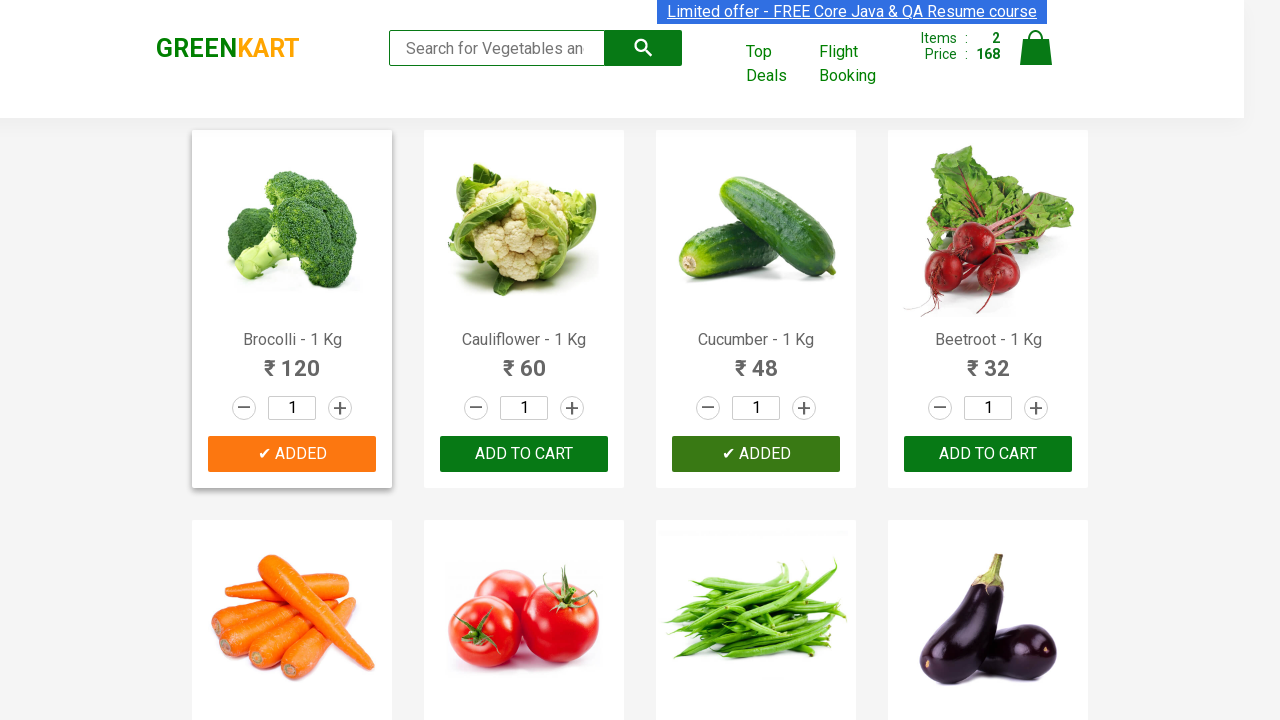

Added 'Apple' to cart at (756, 360) on xpath=//div[@class='product']//div[@class='product-action']/button >> nth=14
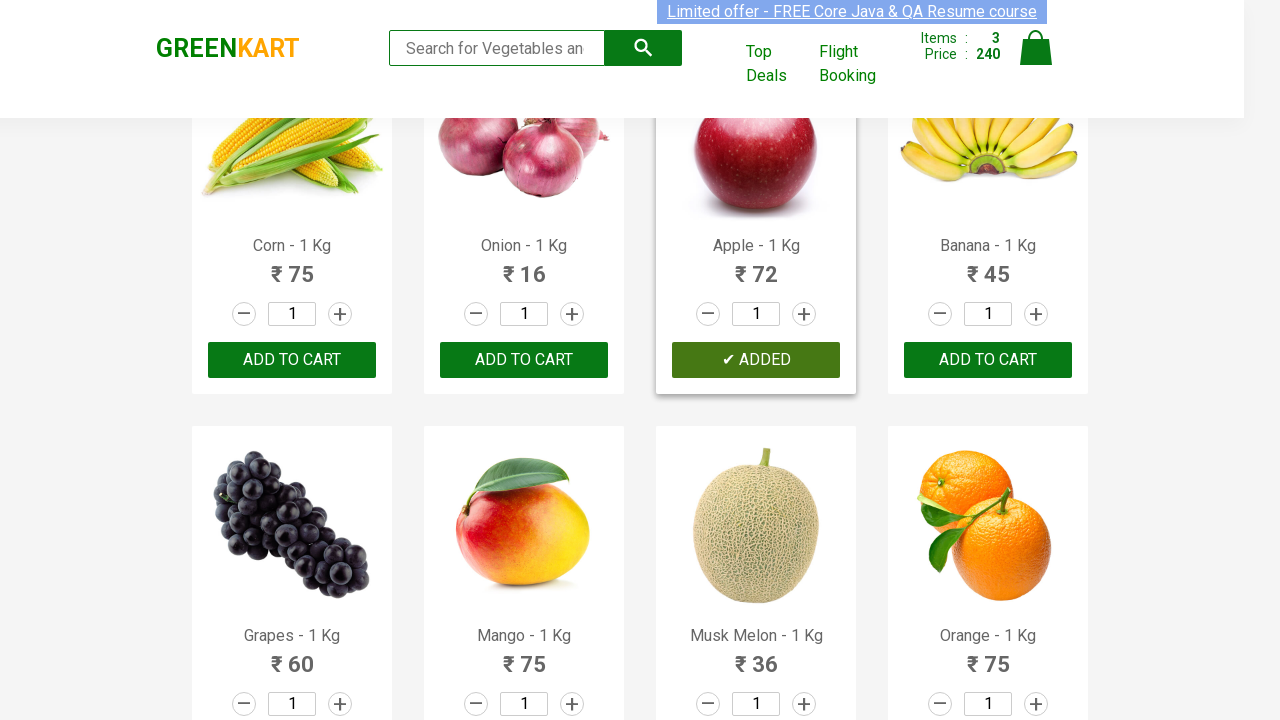

Clicked cart icon to open shopping cart at (1036, 48) on img[alt='Cart']
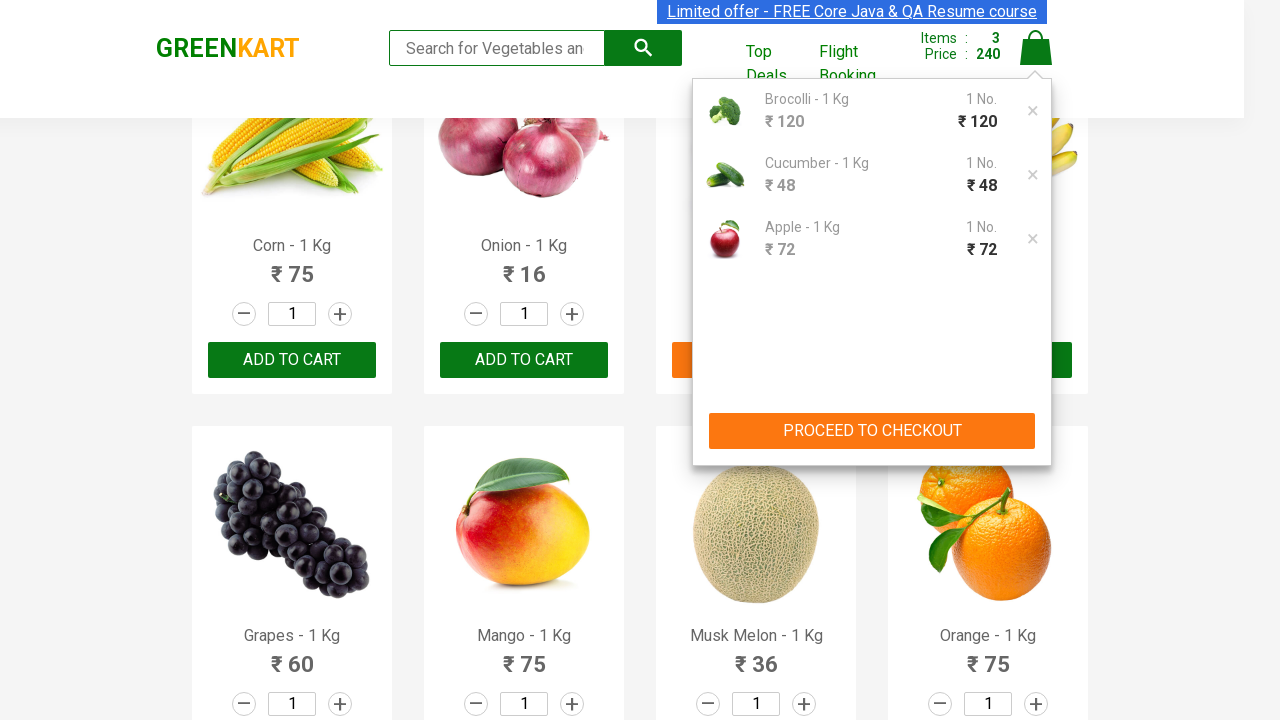

Clicked PROCEED TO CHECKOUT button at (872, 431) on xpath=//button[text()='PROCEED TO CHECKOUT']
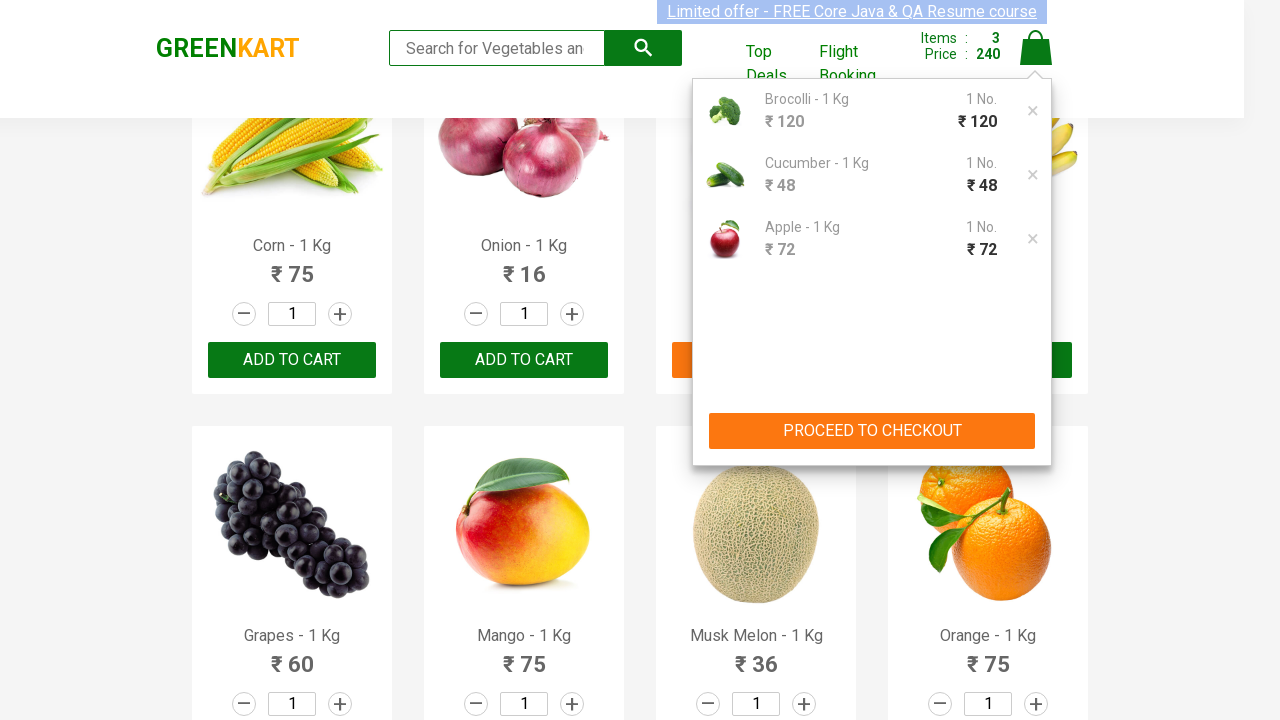

Promo code input field became visible
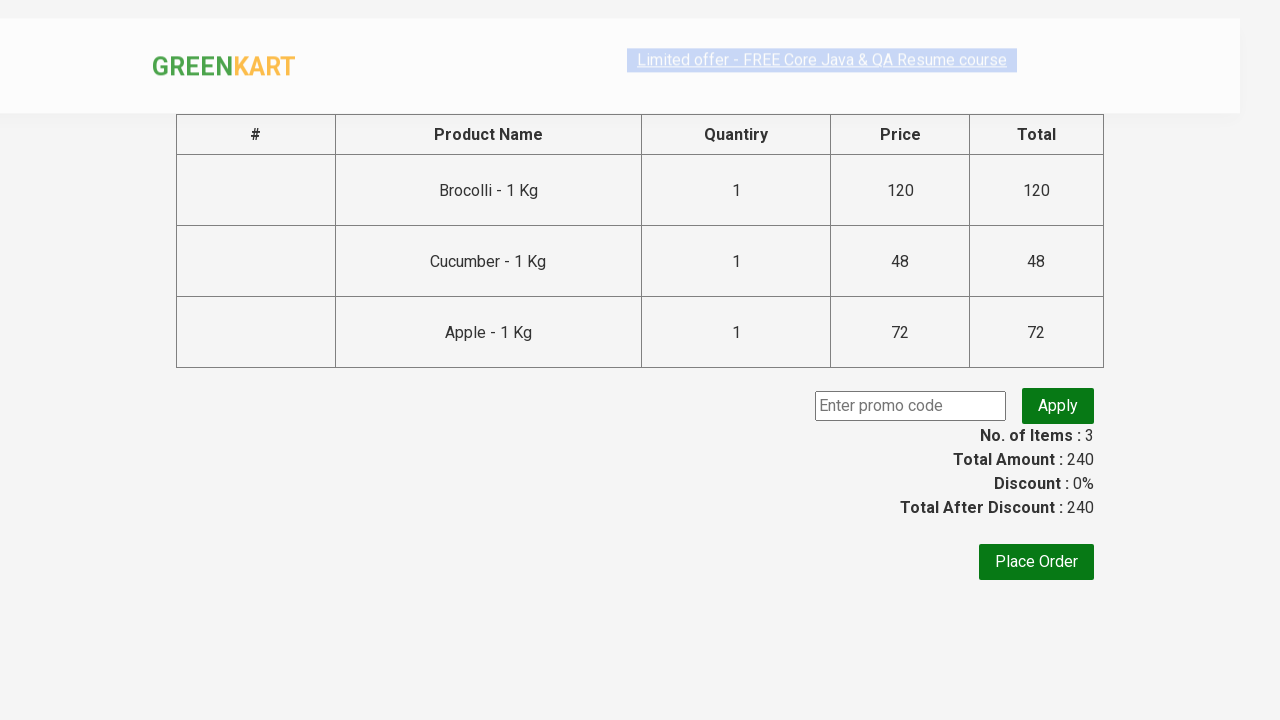

Entered promo code 'rahulshettyacademy' on input.promoCode
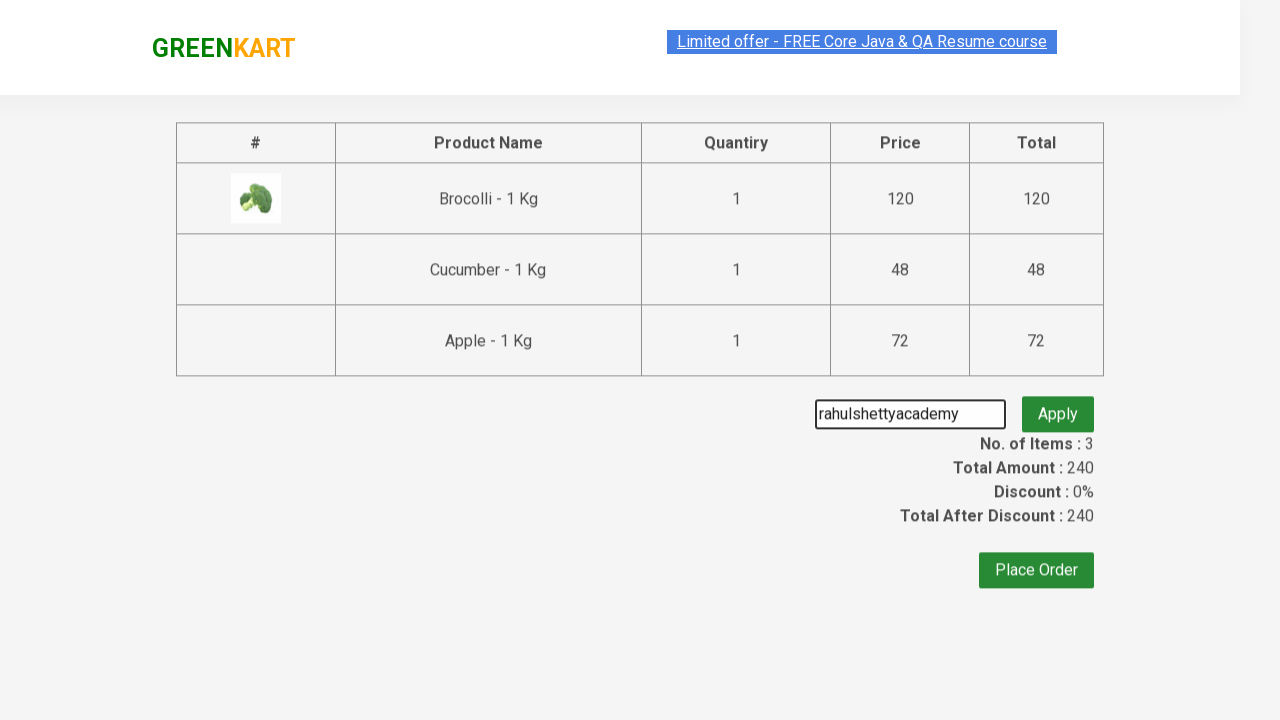

Clicked Apply promo button at (1058, 406) on button.promoBtn
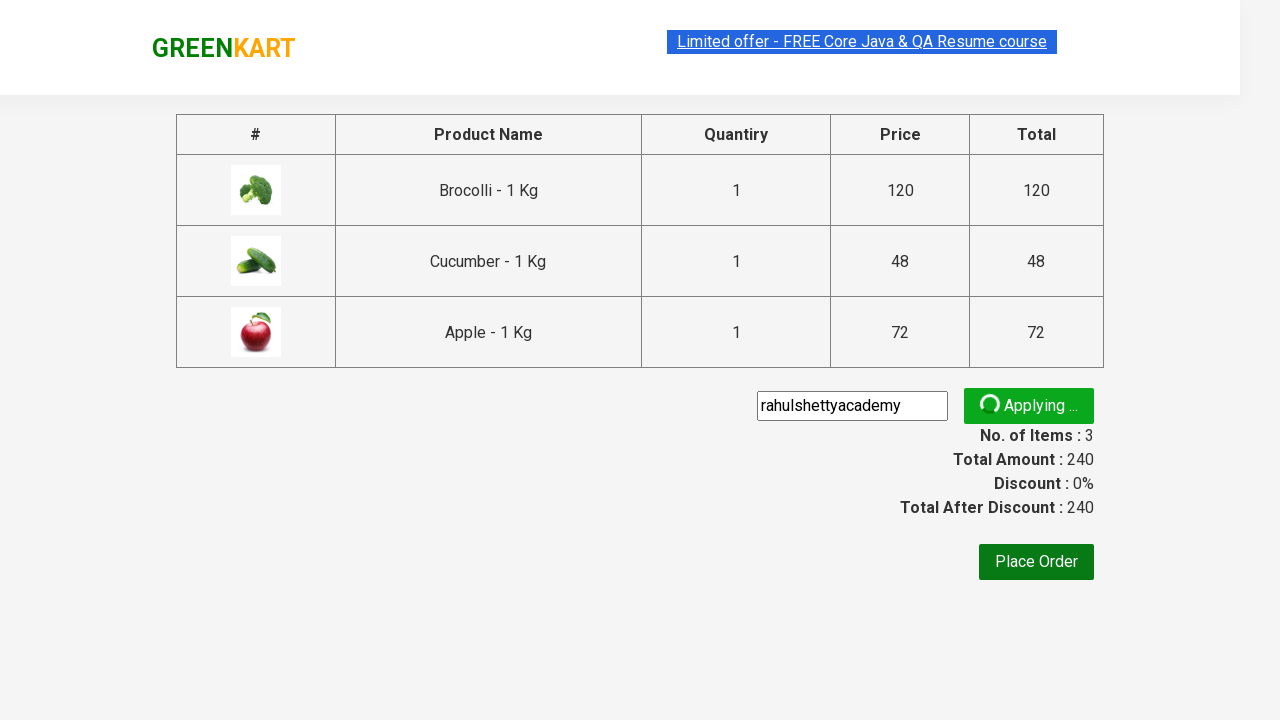

Promo code was successfully applied and confirmation message appeared
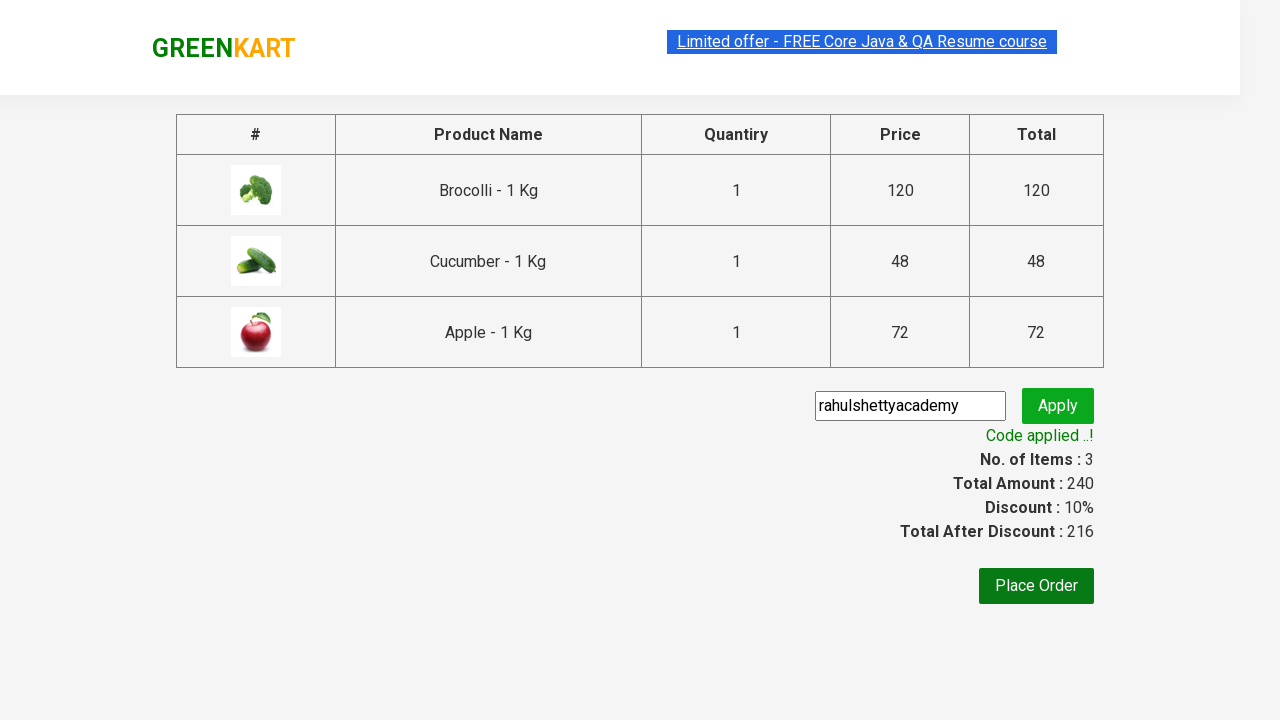

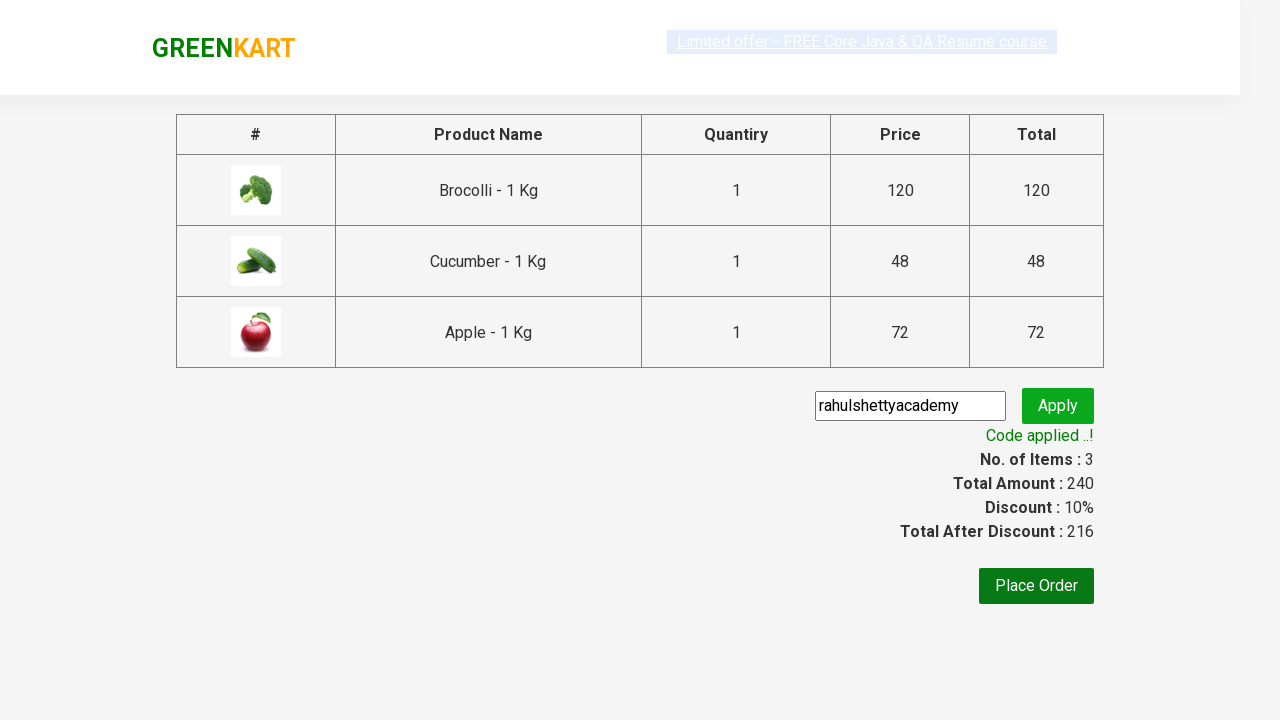